Tests city generation by filling in seed, population, and city size values, then clicking generate and waiting for success status.

Starting URL: https://rl337.org/metro/

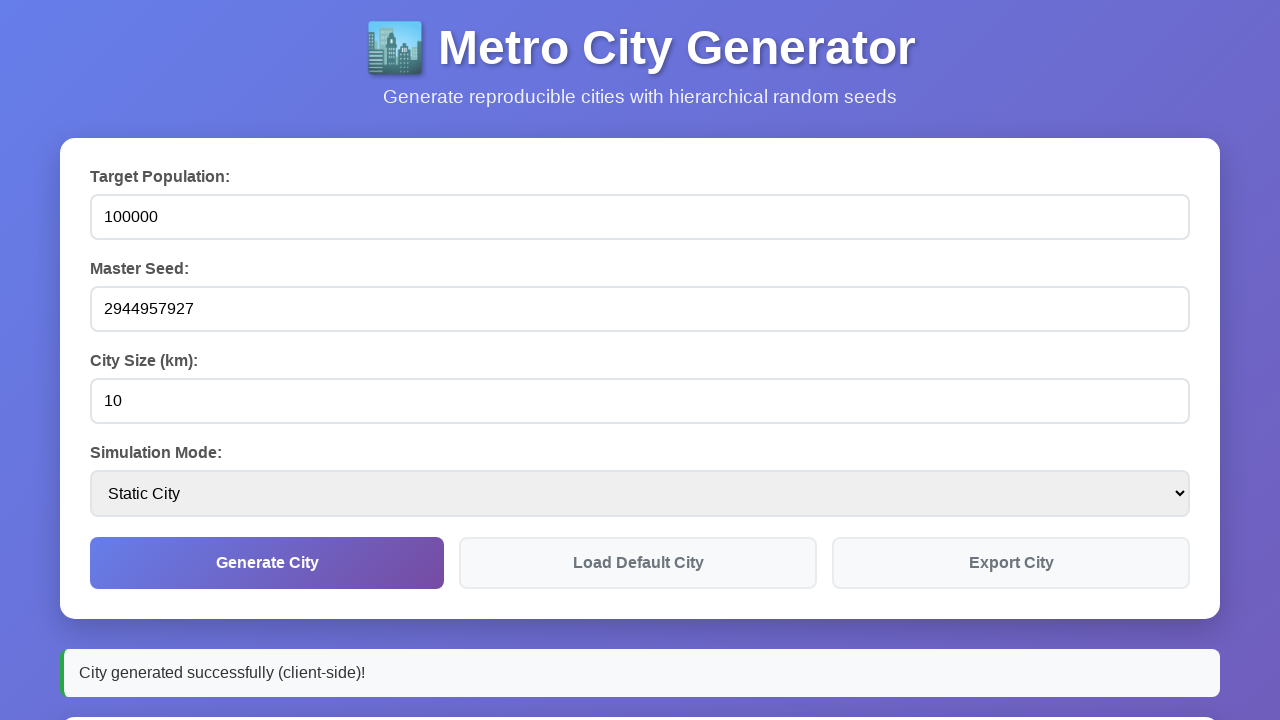

Waited for page to load with networkidle state
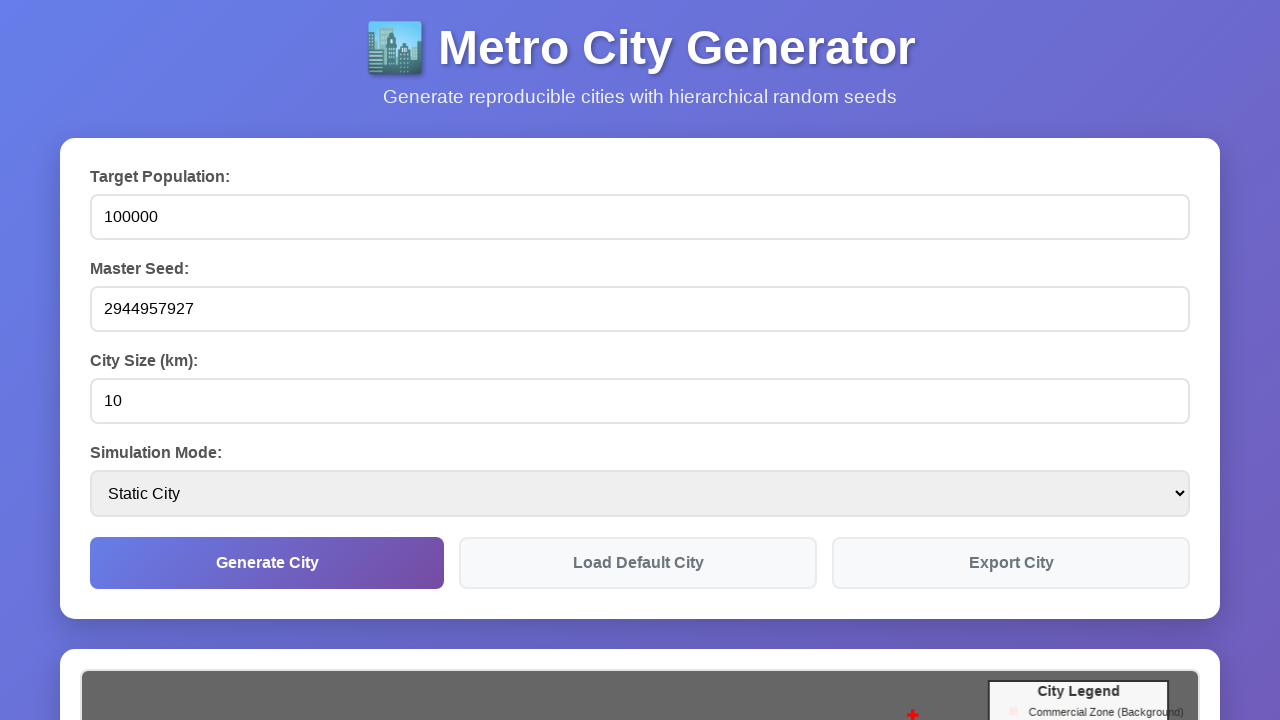

Filled seed field with '1234567890' on #seed
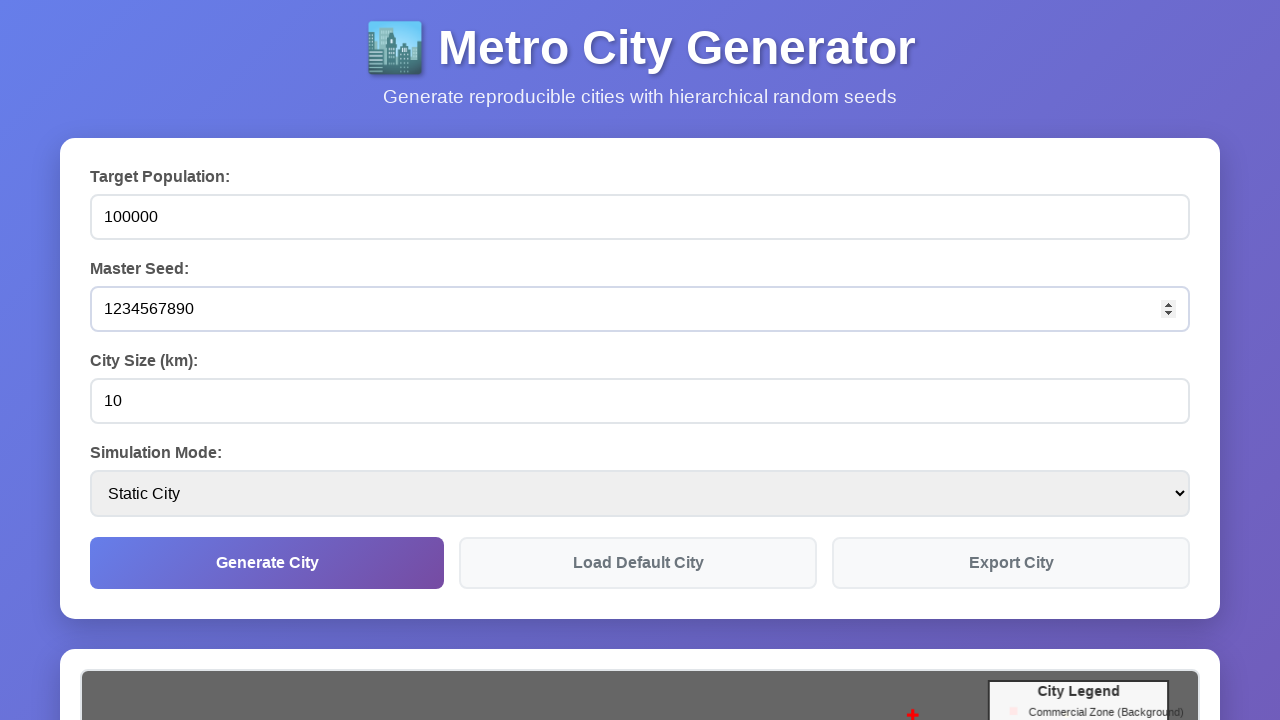

Filled population field with '50000' on #population
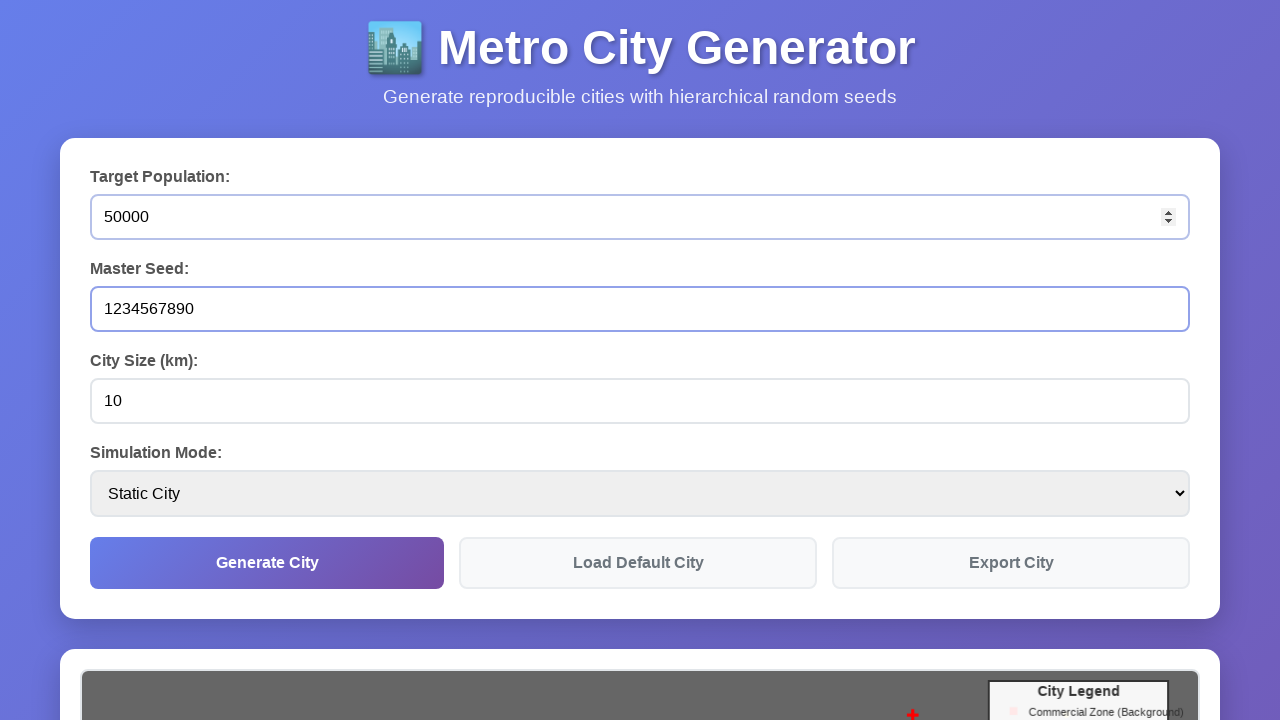

Filled city size field with '10' on #citySize
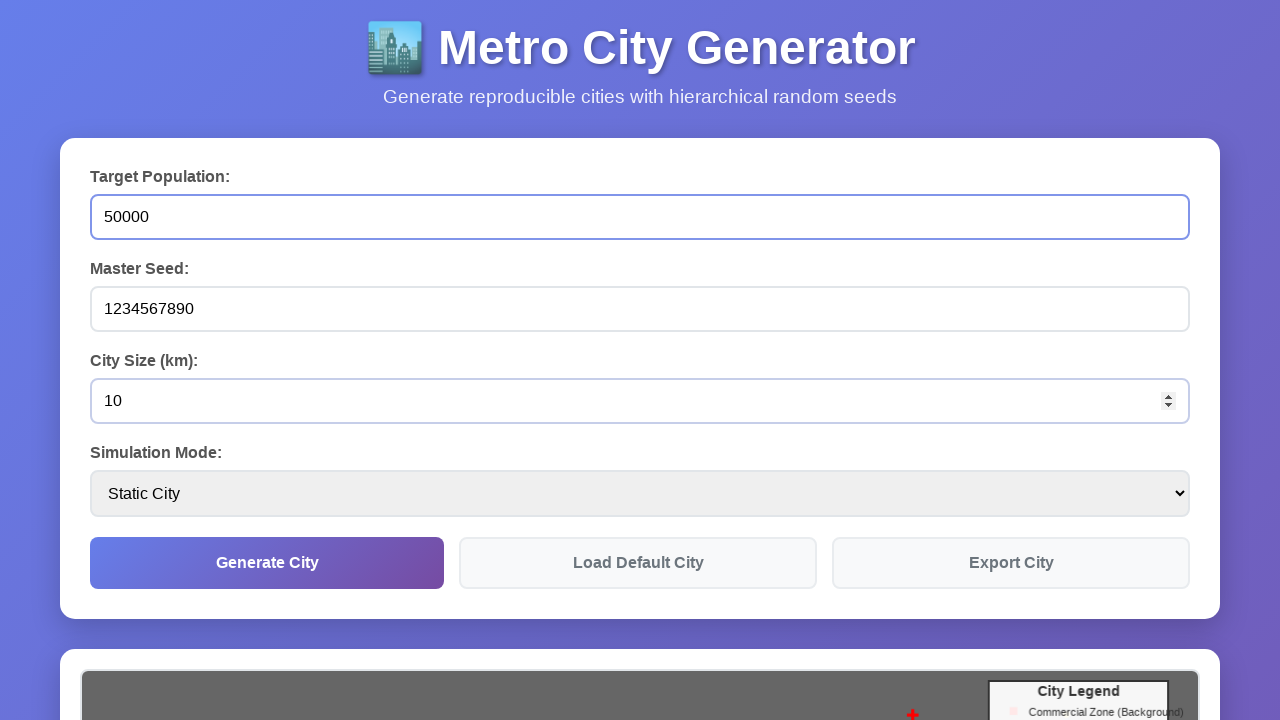

Clicked generate city button at (267, 563) on button[onclick="generateCity()"]
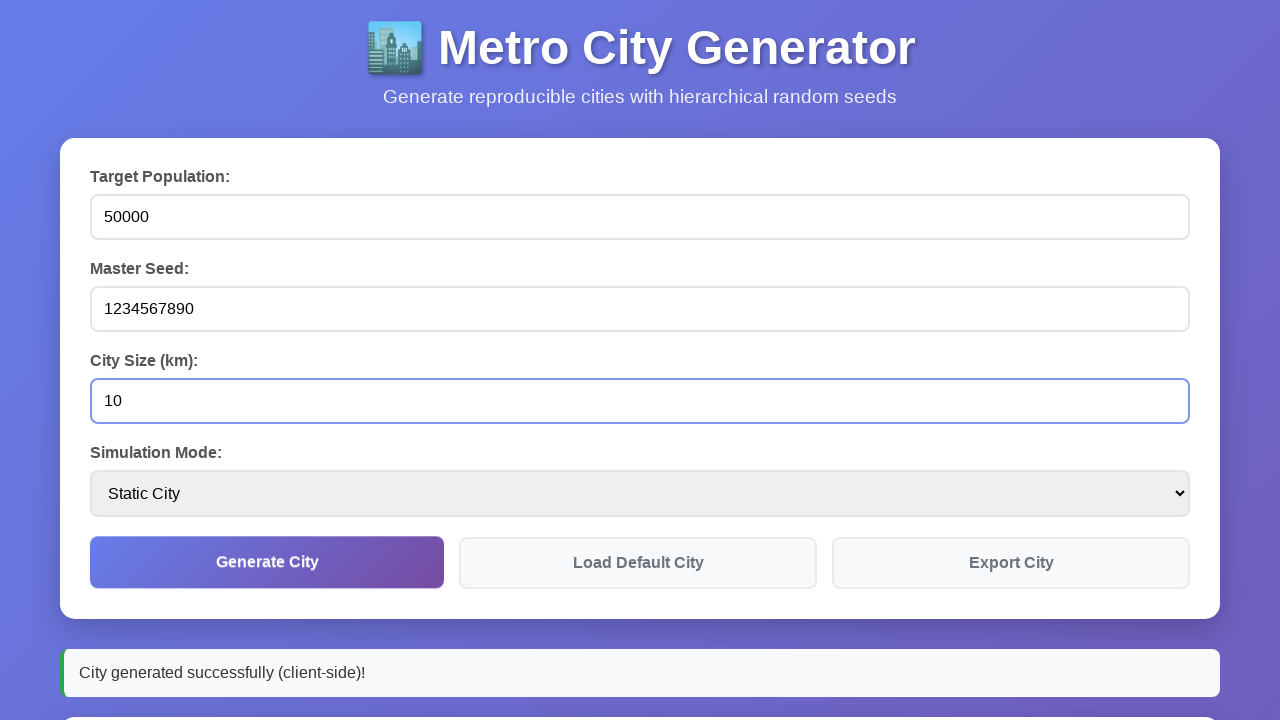

City generation completed with success status
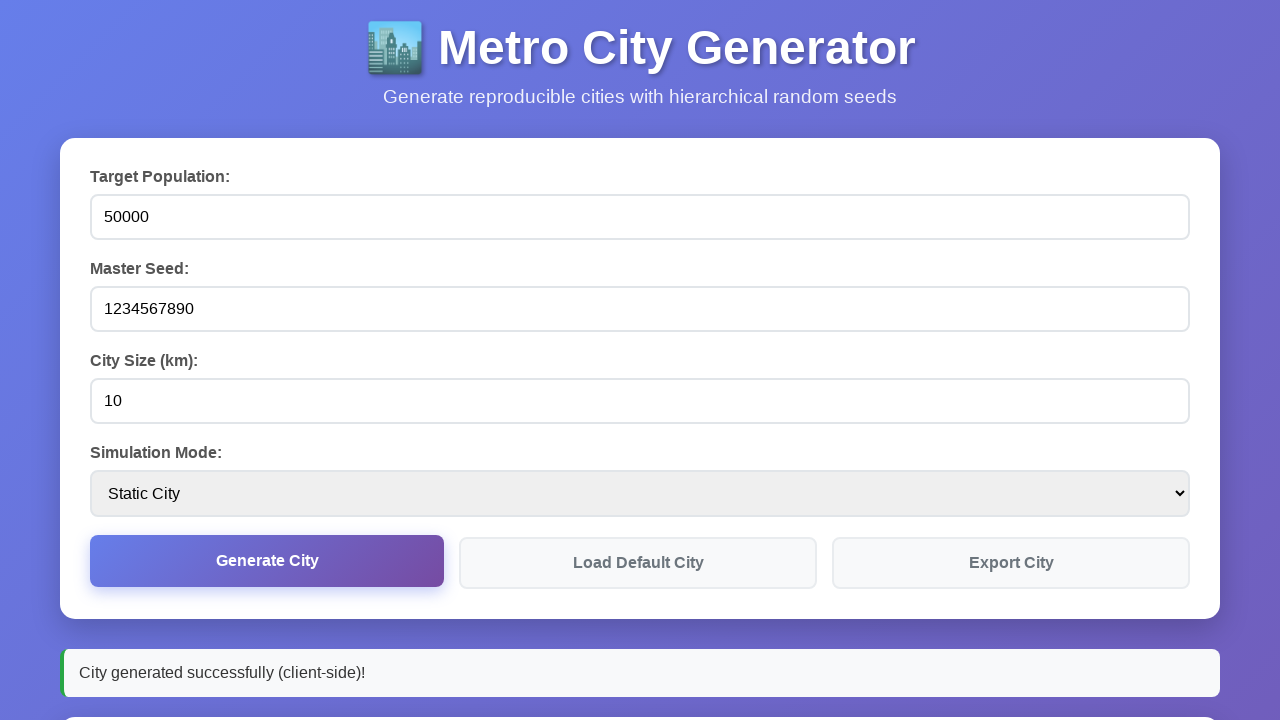

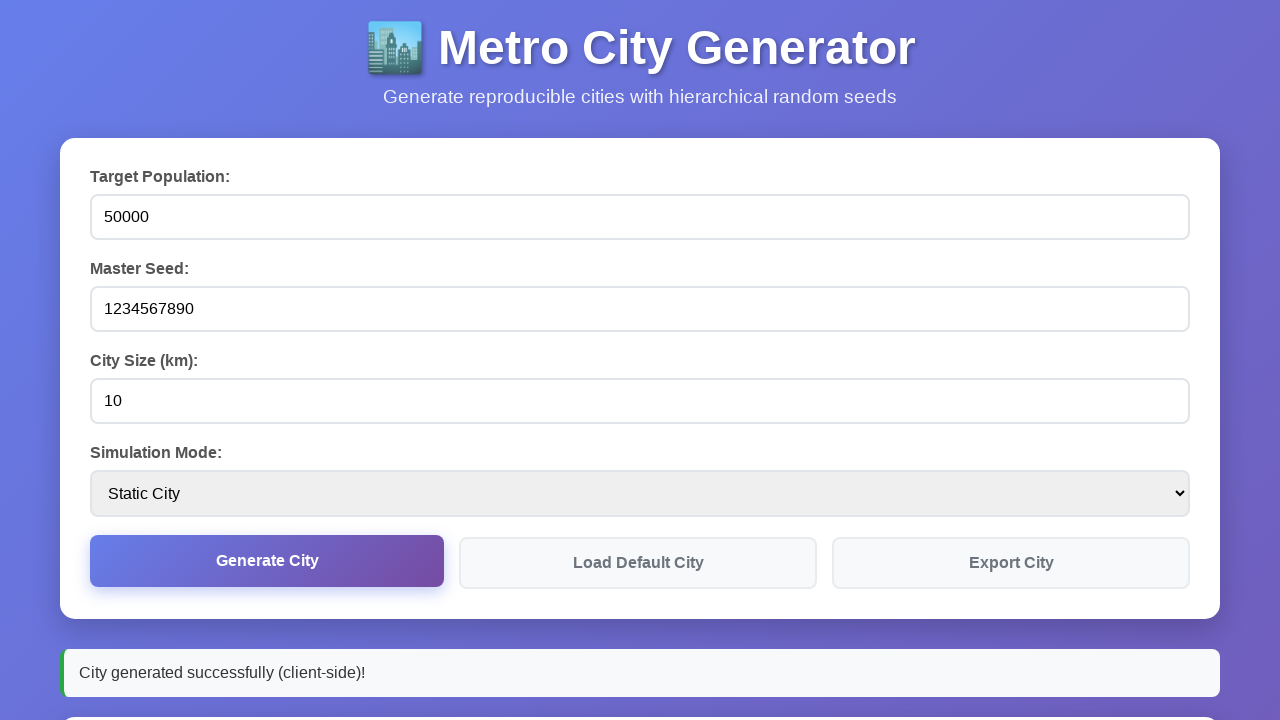